Navigates to the Contact page, fills out the contact form with name, email, subject, and message, then submits it

Starting URL: https://alchemy.hguy.co/lms

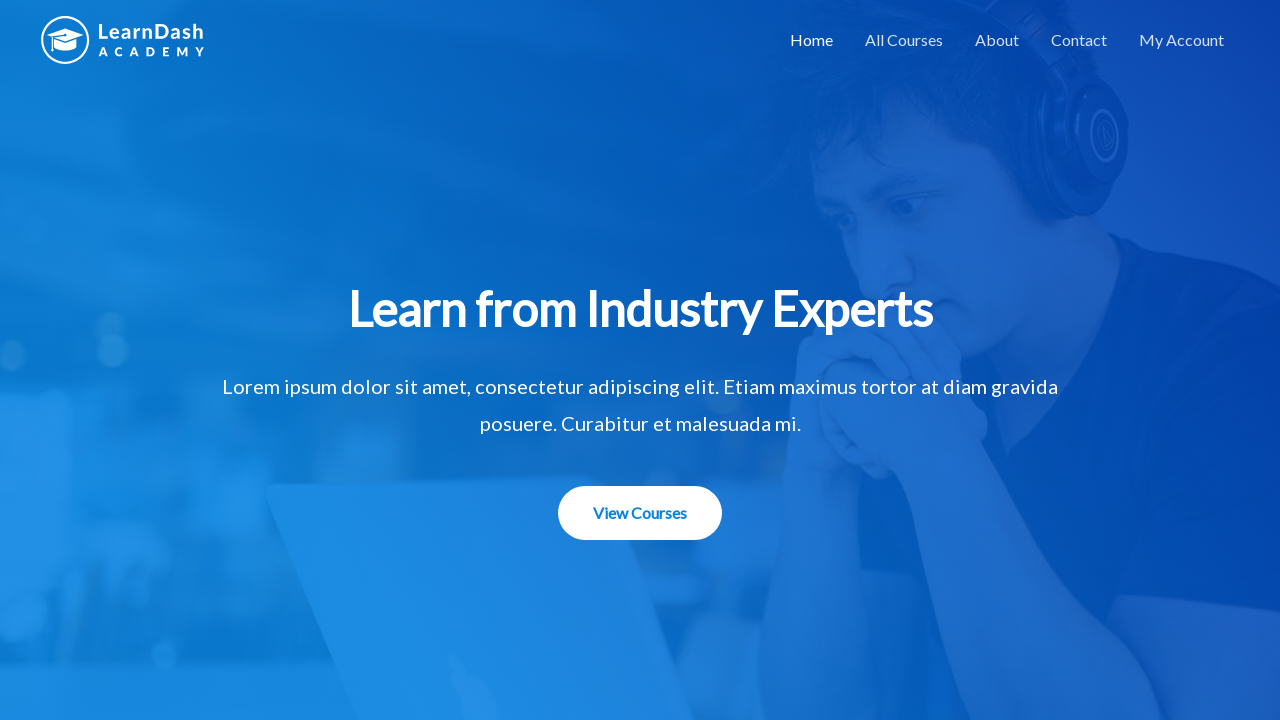

Contact menu link became visible
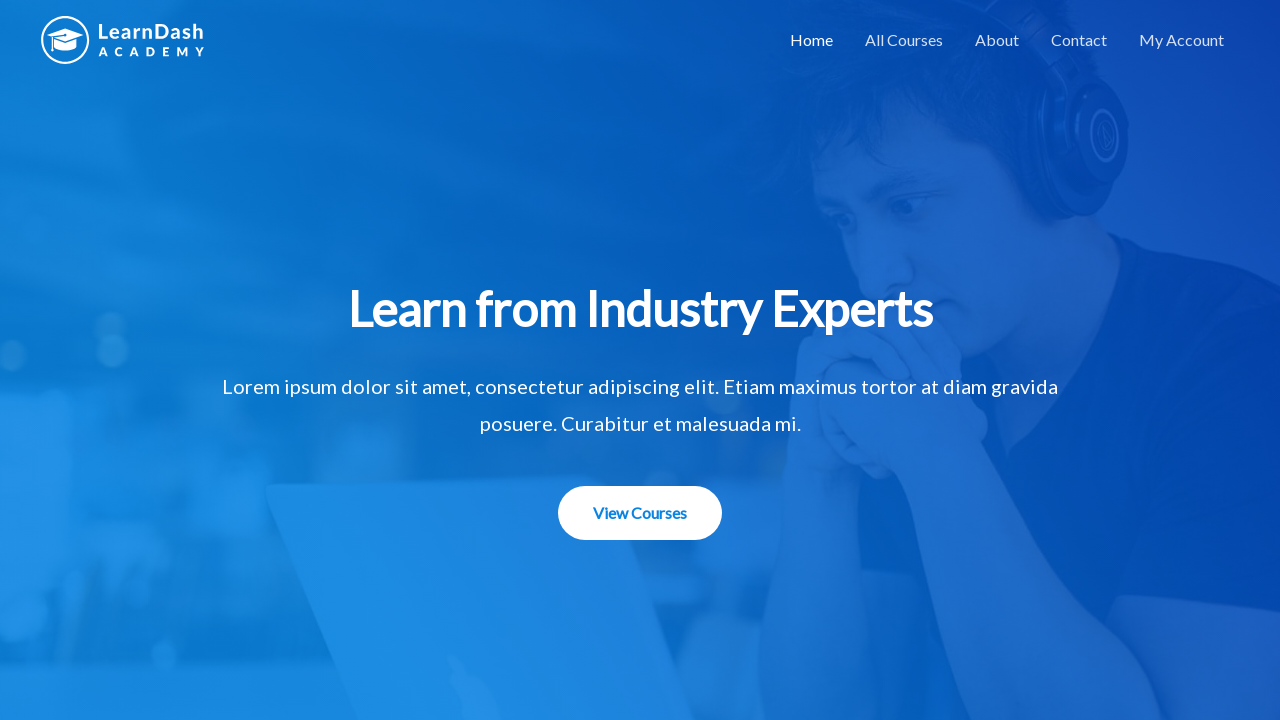

Clicked on Contact menu item at (1079, 40) on xpath=//a[text()='Contact']
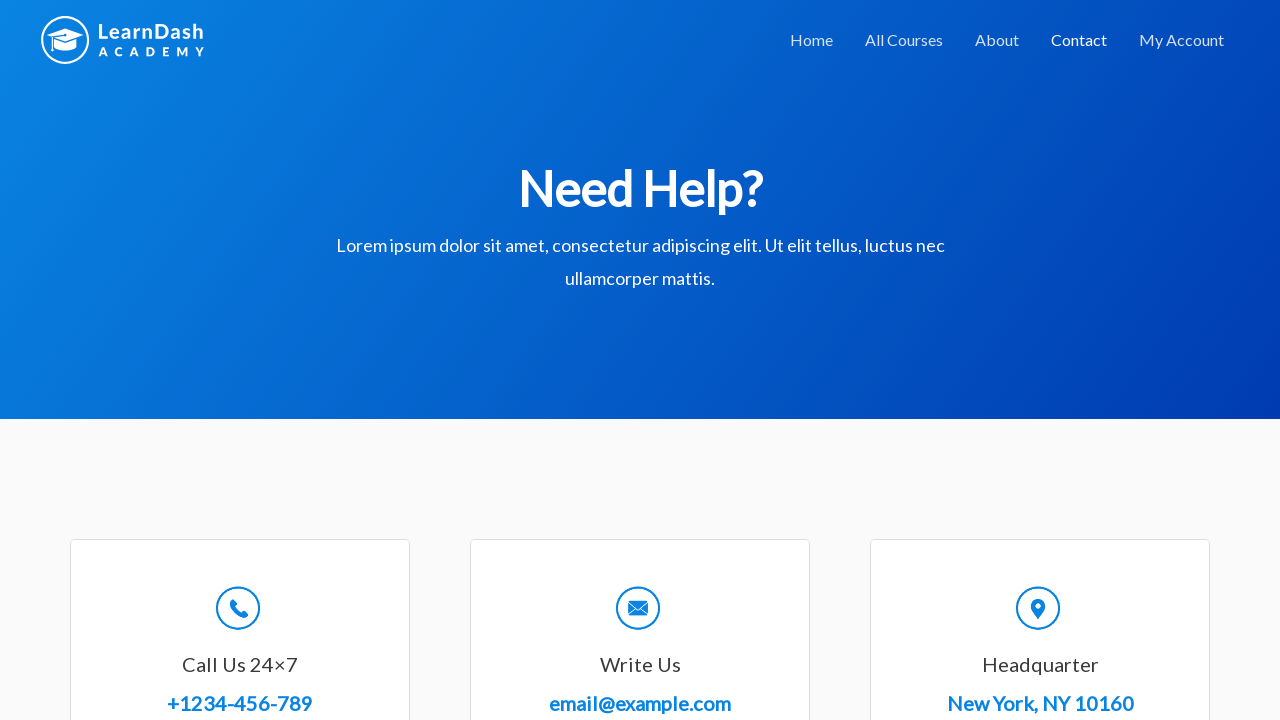

Contact page DOM content loaded
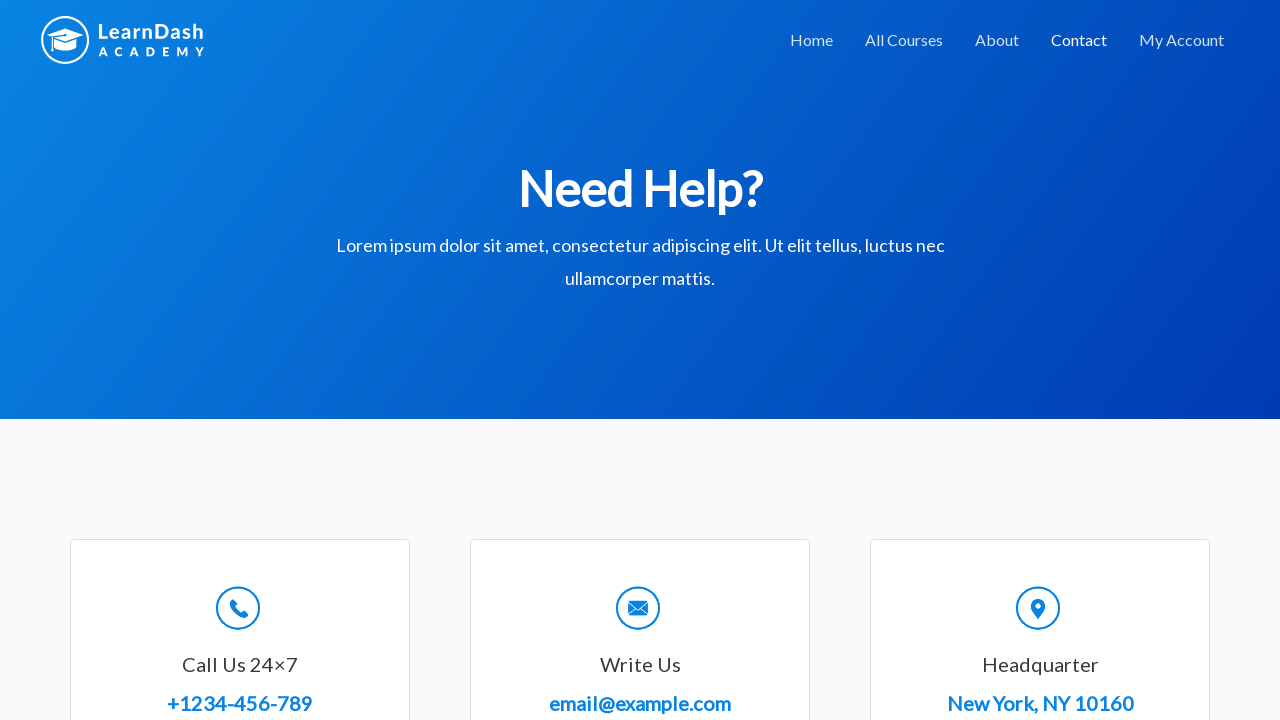

Verified page title is 'Contact – Alchemy LMS'
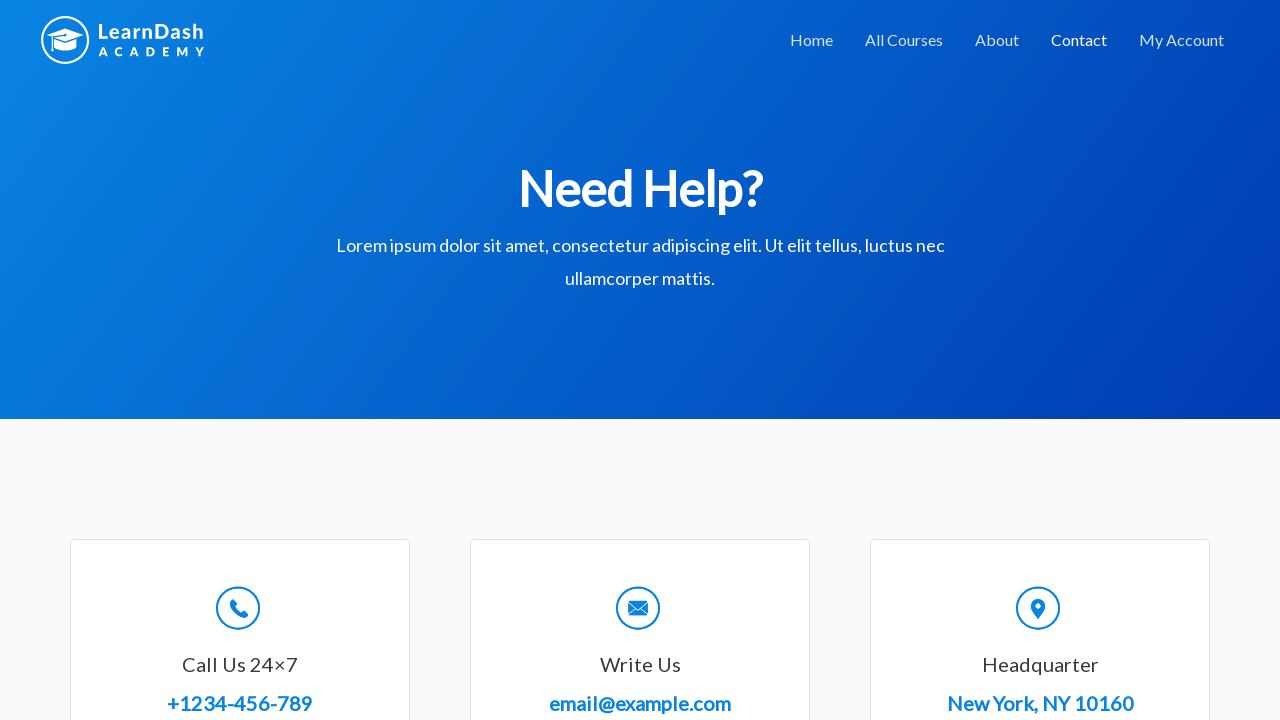

Contact form Full Name field became visible
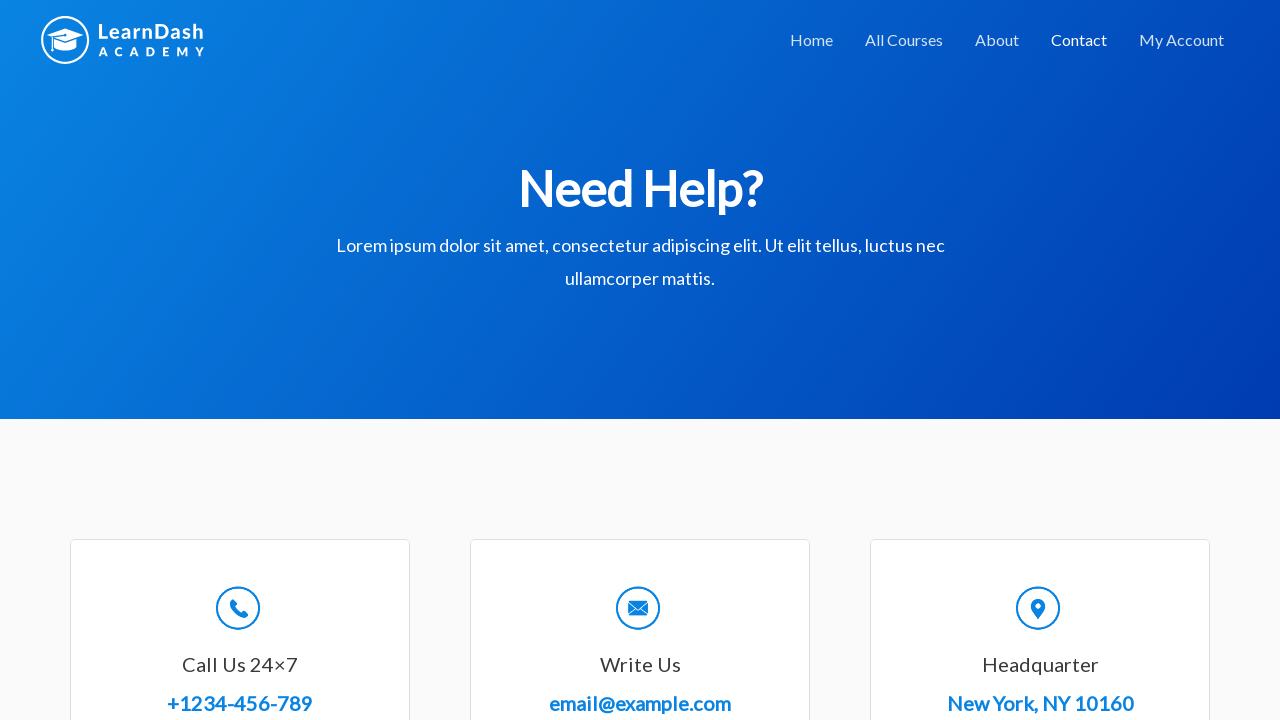

Filled Full Name field with 'John Doe' on //label[contains(text(),'Full Name')]/following-sibling::input
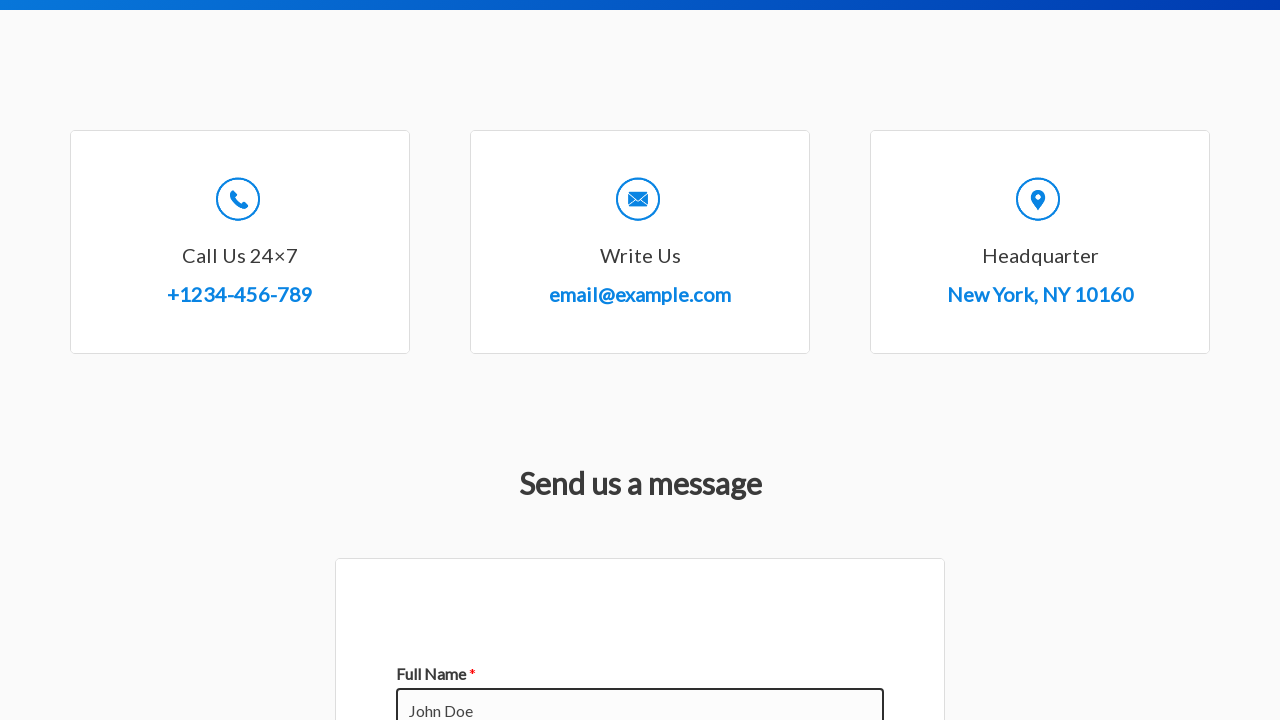

Filled email field with 'johndoe@testmail.com' on //input[@type='email']
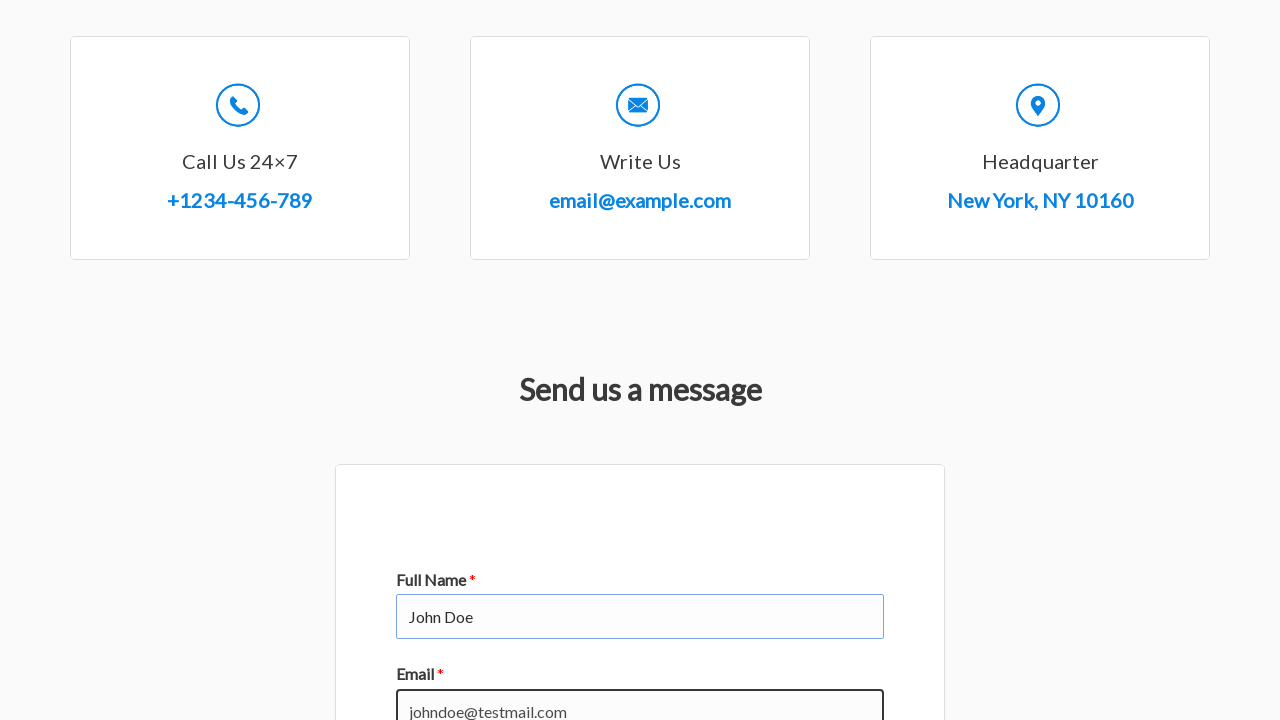

Filled Subject field with 'Course Inquiry' on //label[contains(text(),'Subject')]/following-sibling::input
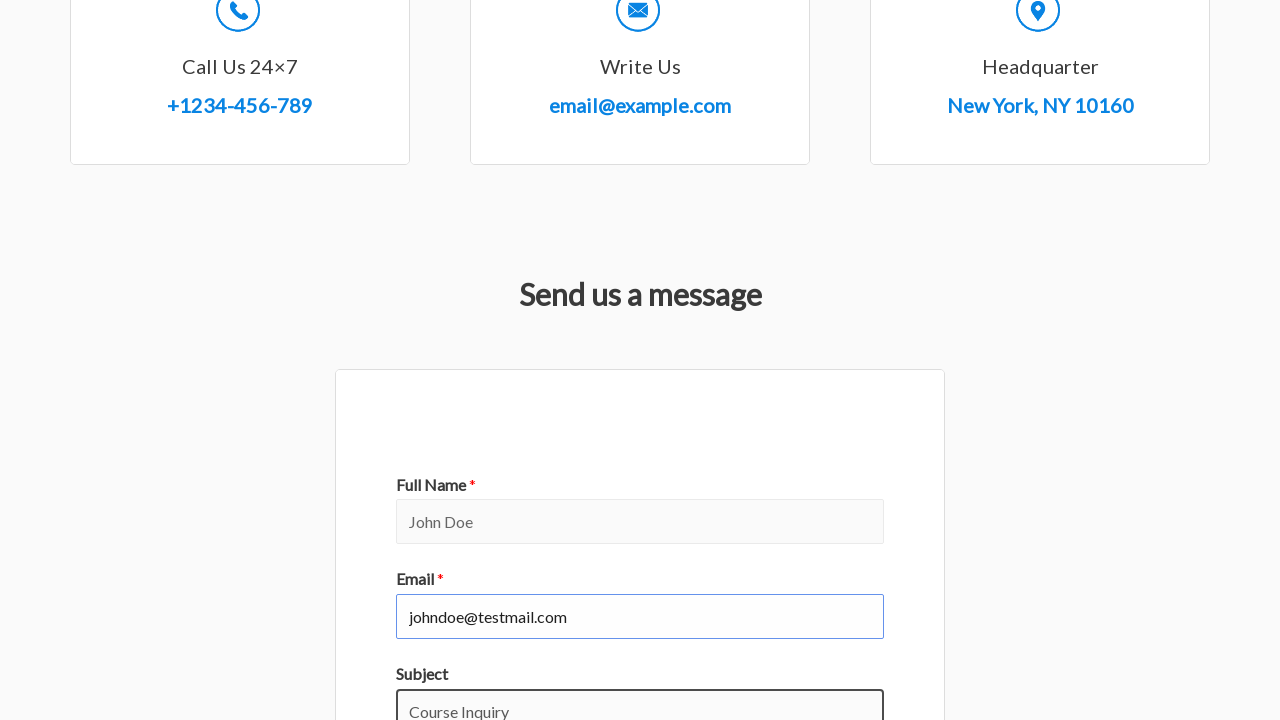

Filled Comment field with course inquiry message on //label[contains(text(),'Comment')]/following-sibling::textarea
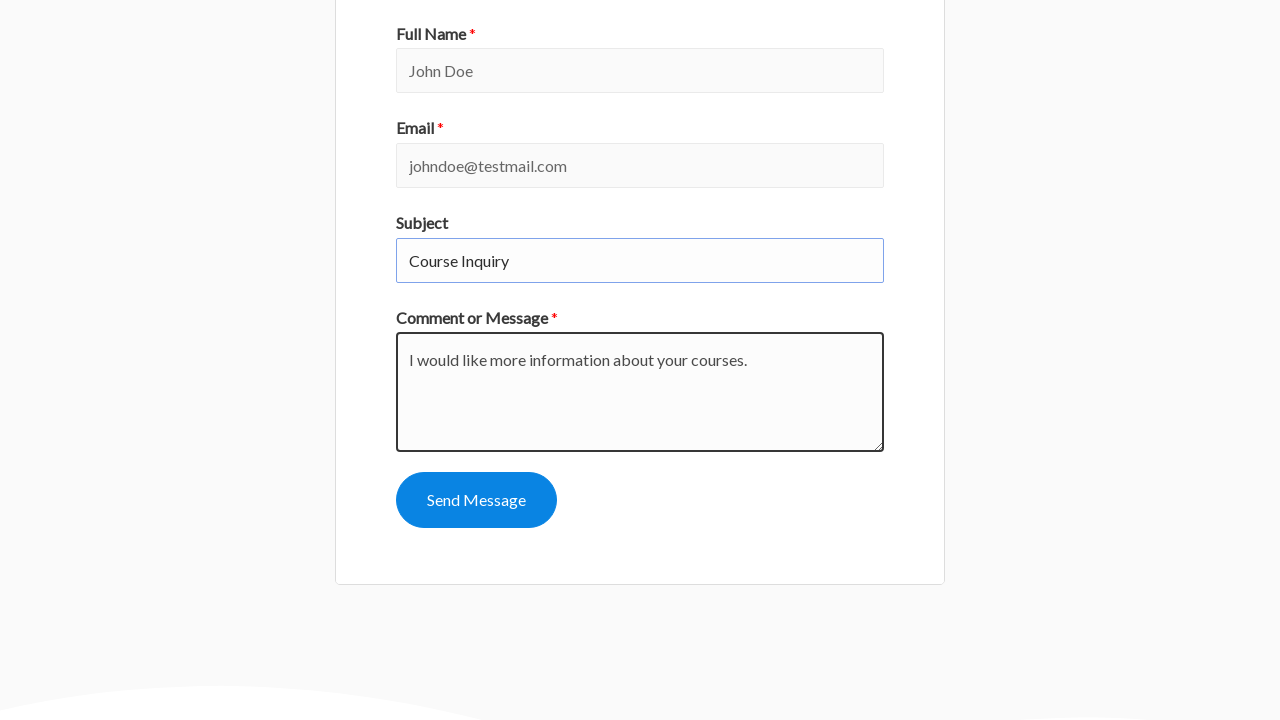

Clicked submit button to send contact form at (476, 500) on xpath=//button[@type='submit']
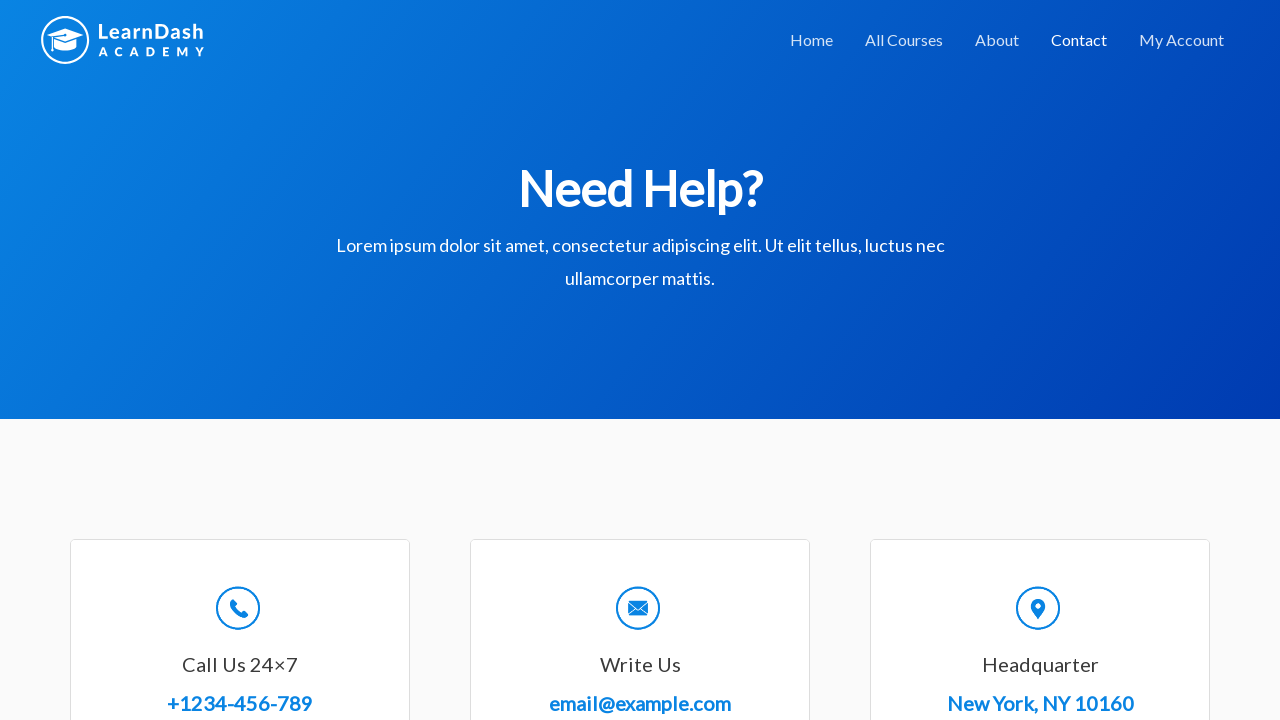

Confirmation message became visible
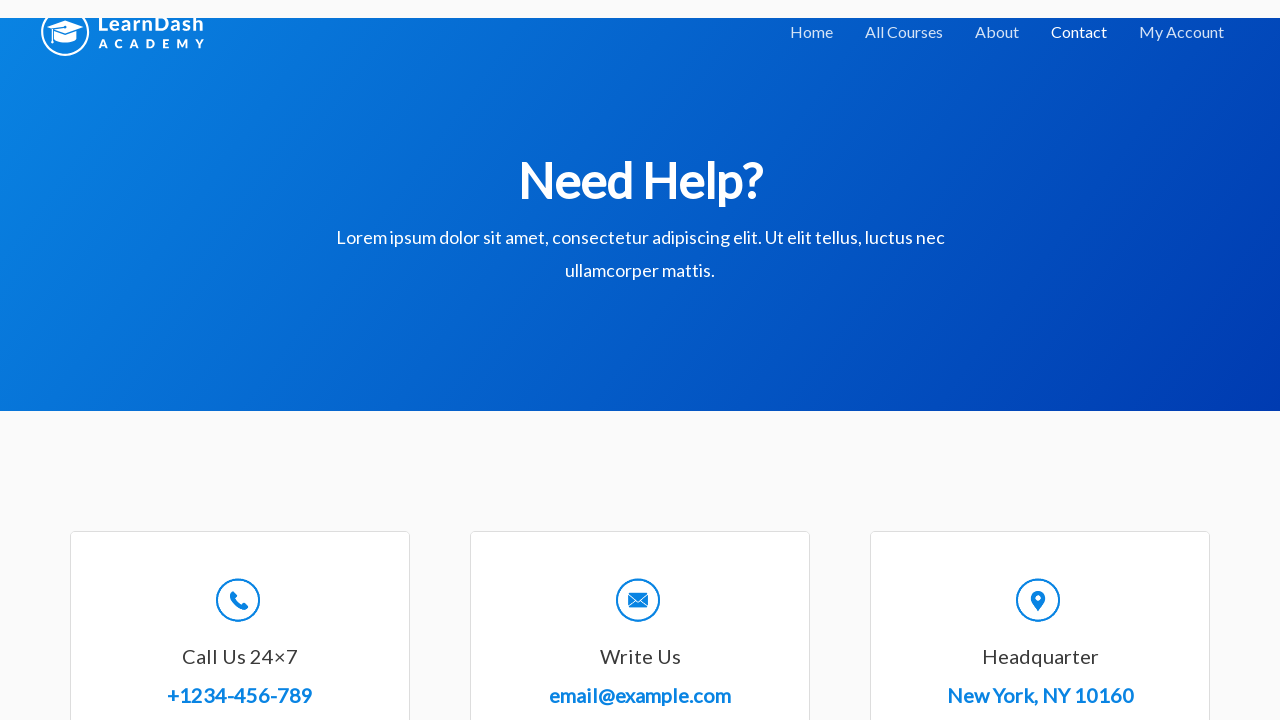

Printed confirmation message: Thanks for contacting us! We will be in touch with you shortly.

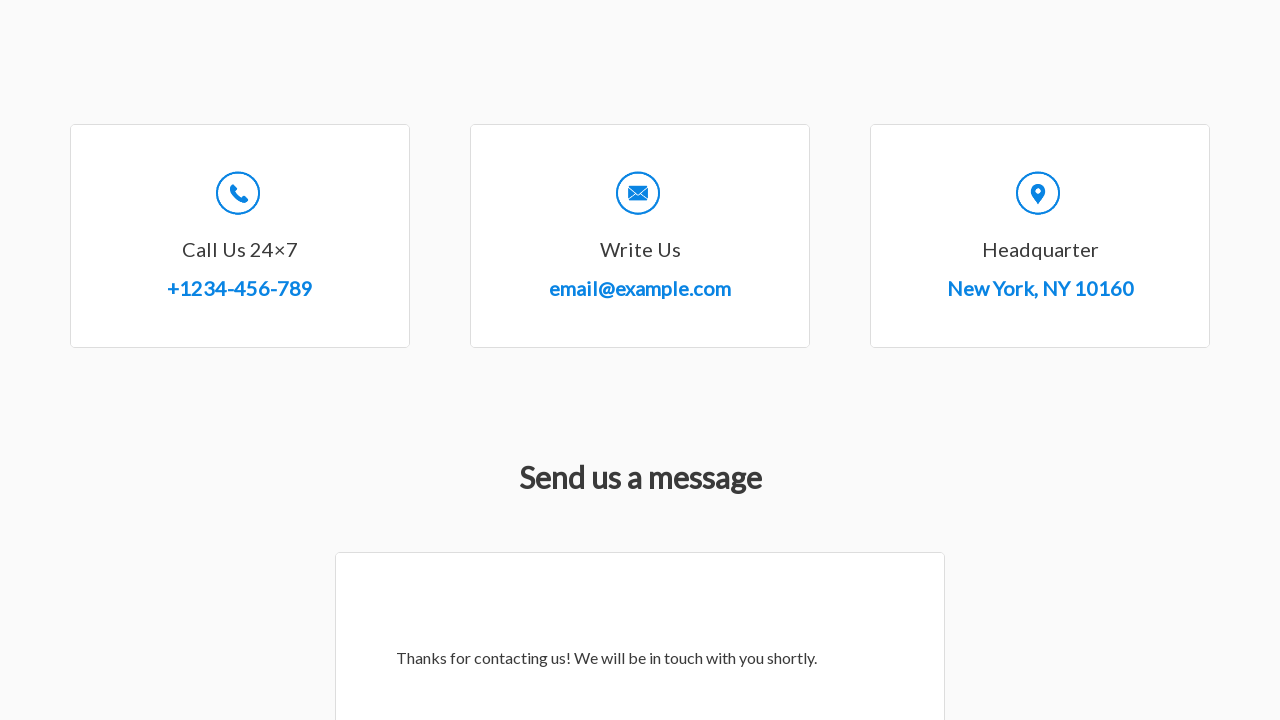

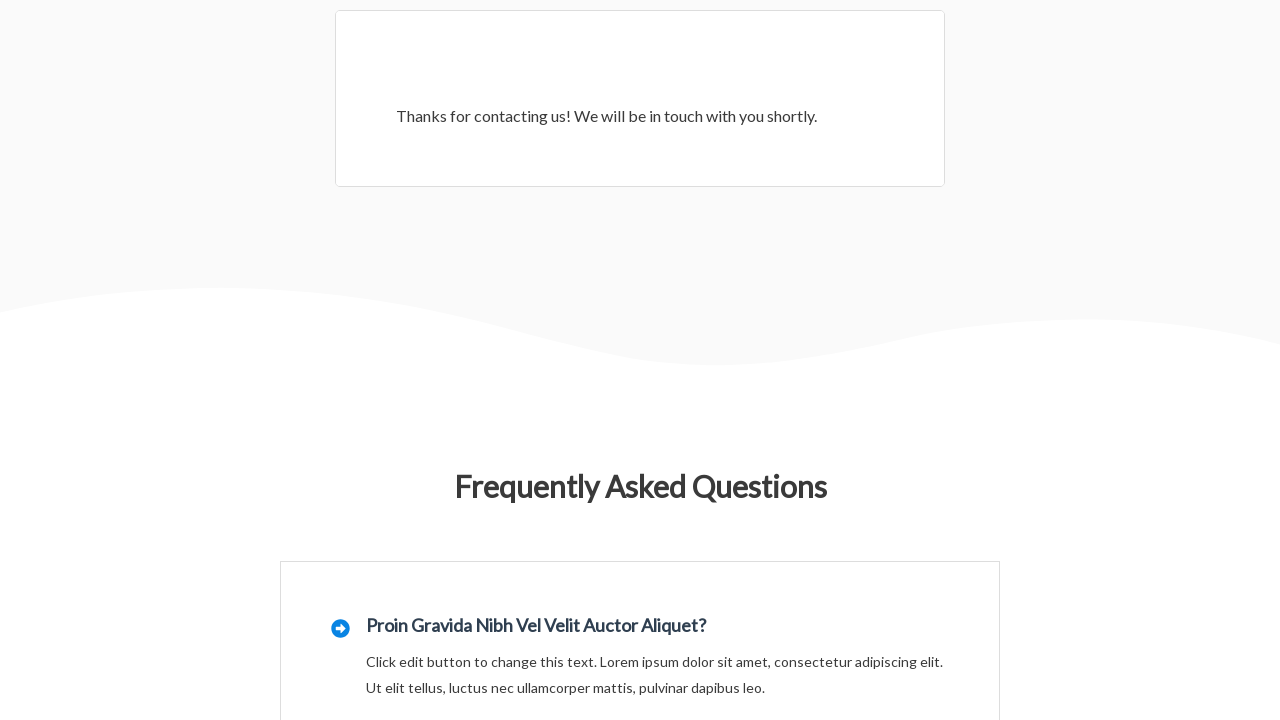